Navigates to Arquillian docs page, clicks on the Persistence Extension documentation link, and verifies the page loads correctly

Starting URL: http://arquillian.org/

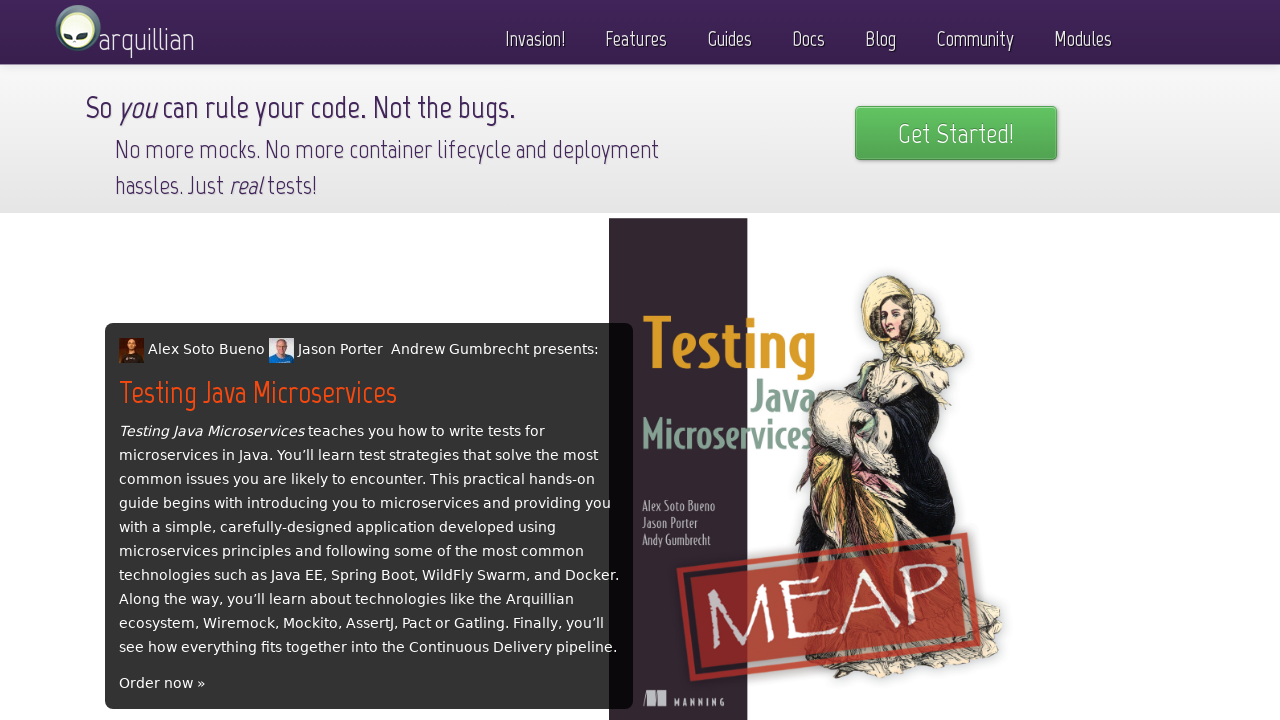

Clicked on Docs tab at (808, 34) on text=Docs
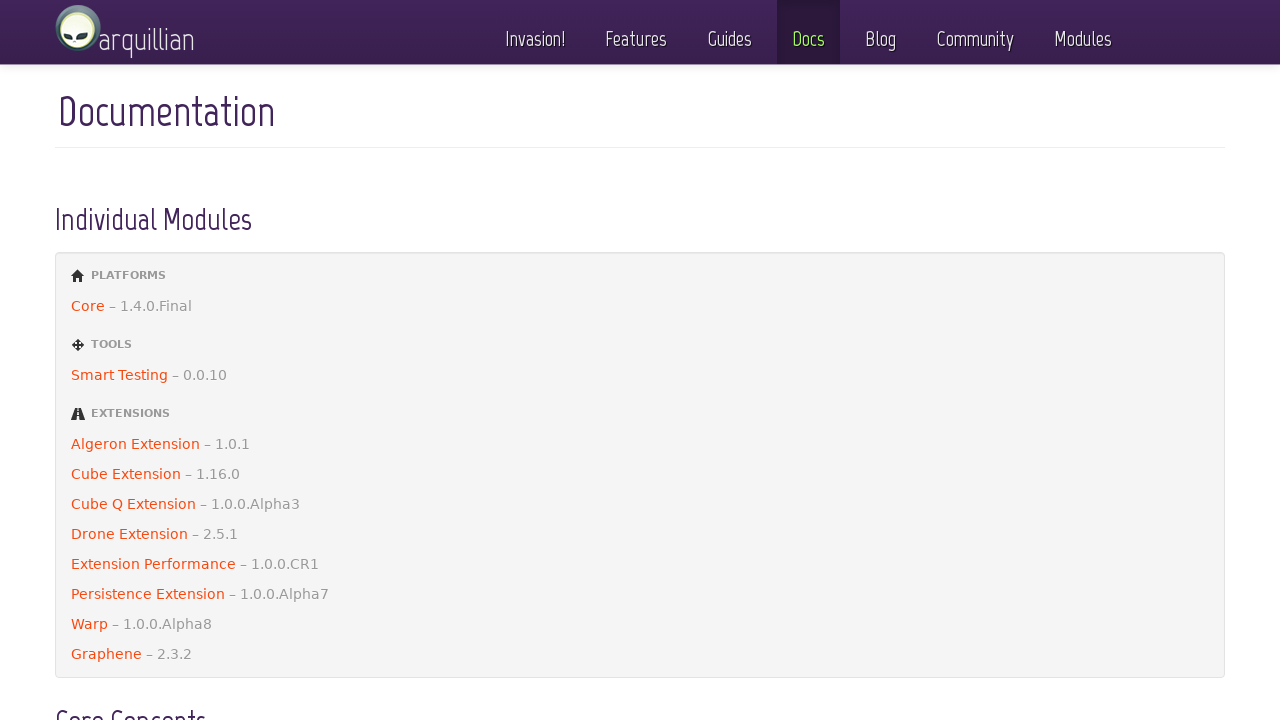

Documentation page loaded
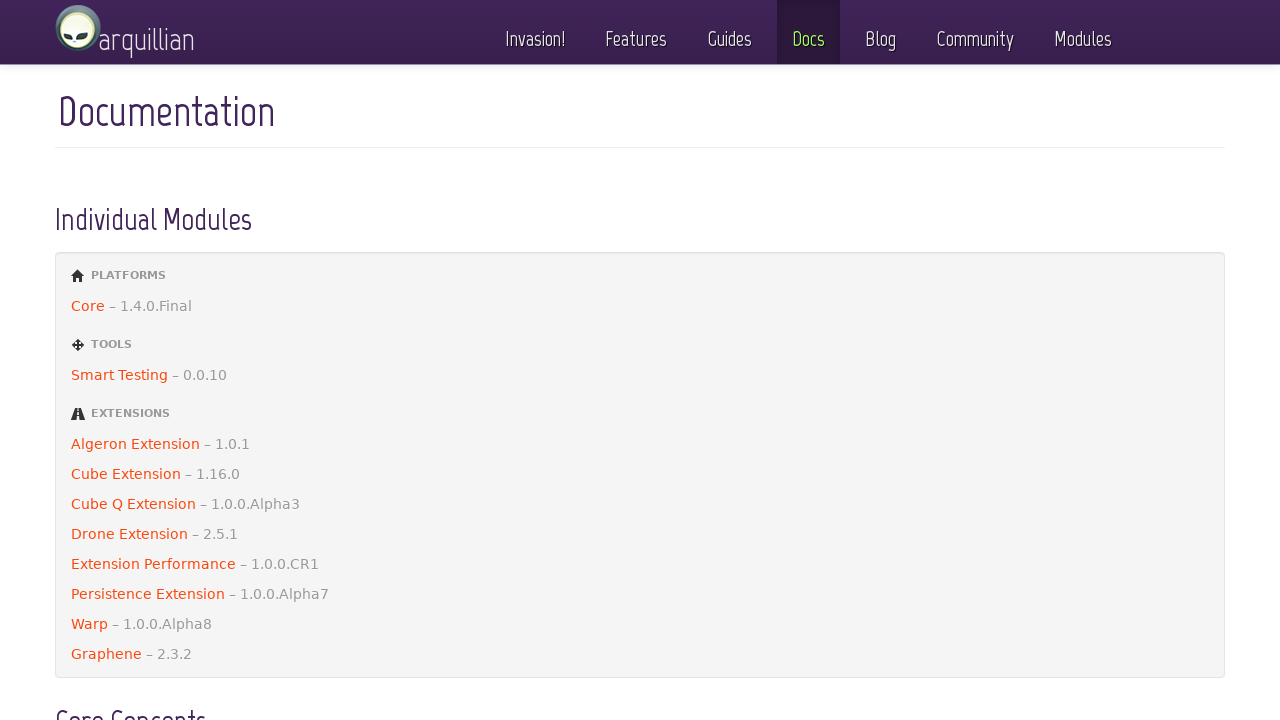

Clicked on Persistence Extension documentation link at (640, 594) on a:has-text('Persistence Extension')
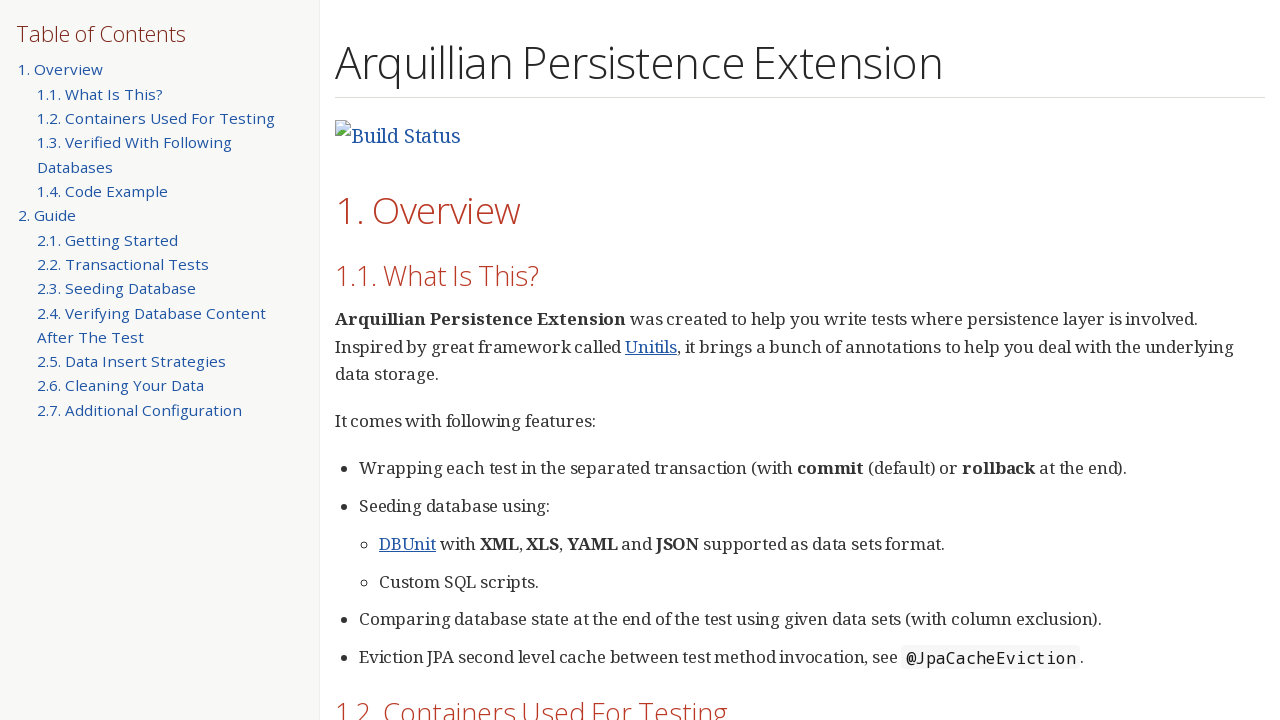

Persistence Extension documentation page loaded successfully
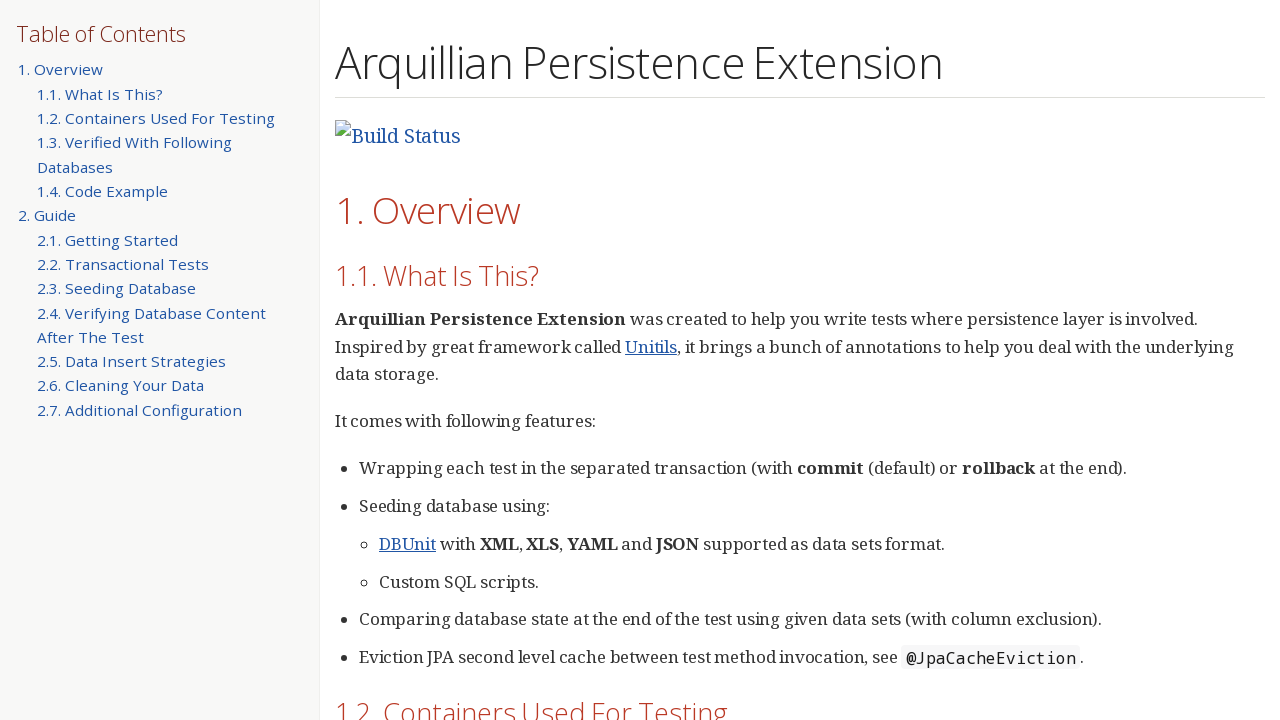

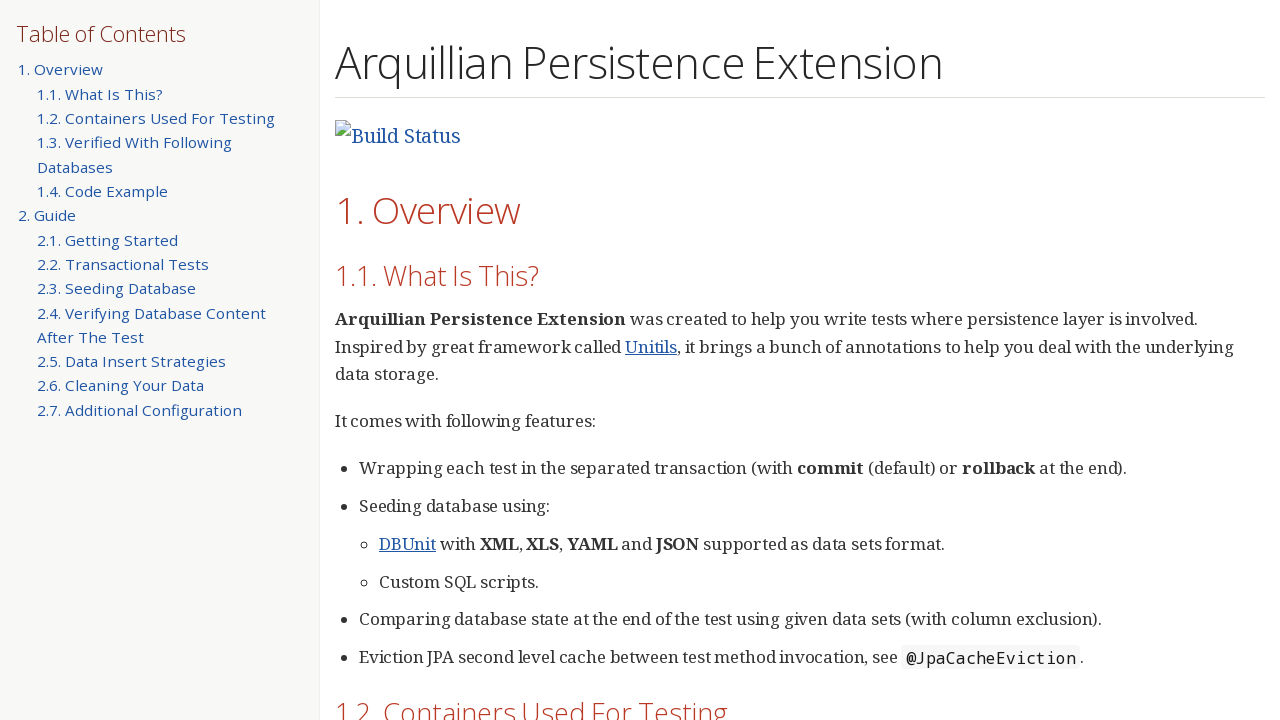